Navigates to example.com and clicks on the first link element found on the page to demonstrate ElementHandle usage.

Starting URL: https://example.com

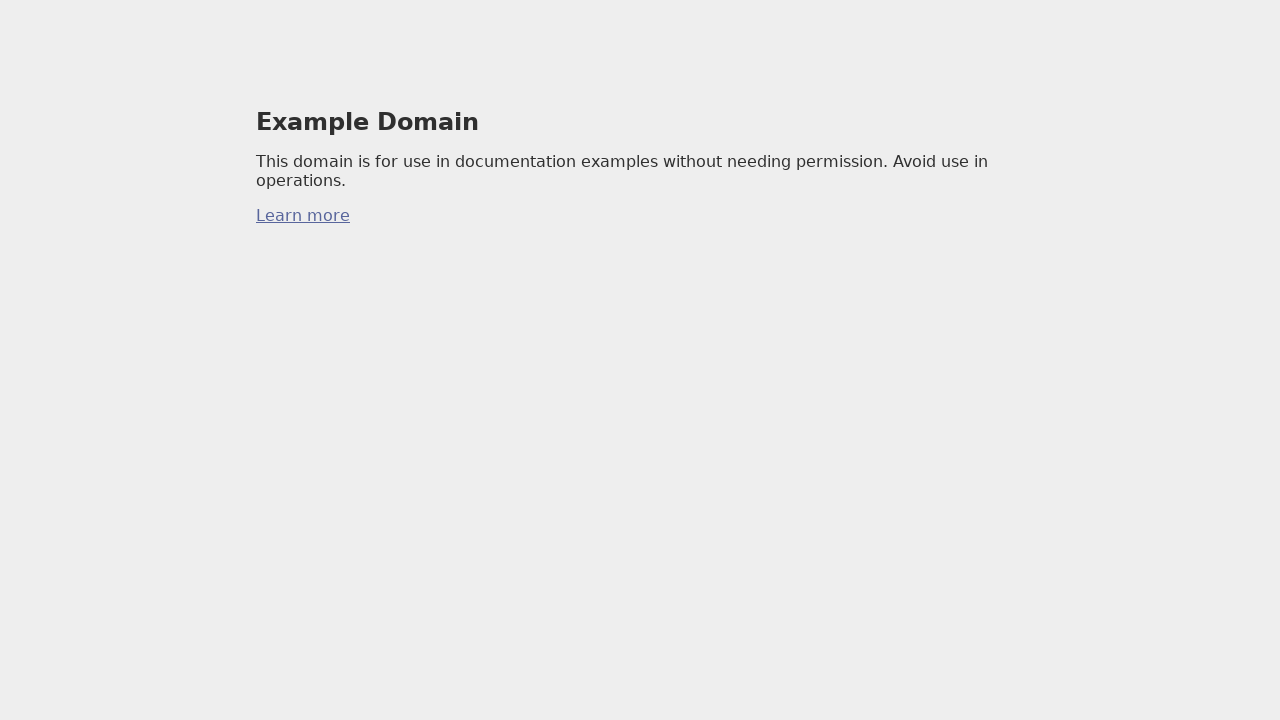

Found the first anchor element on the page
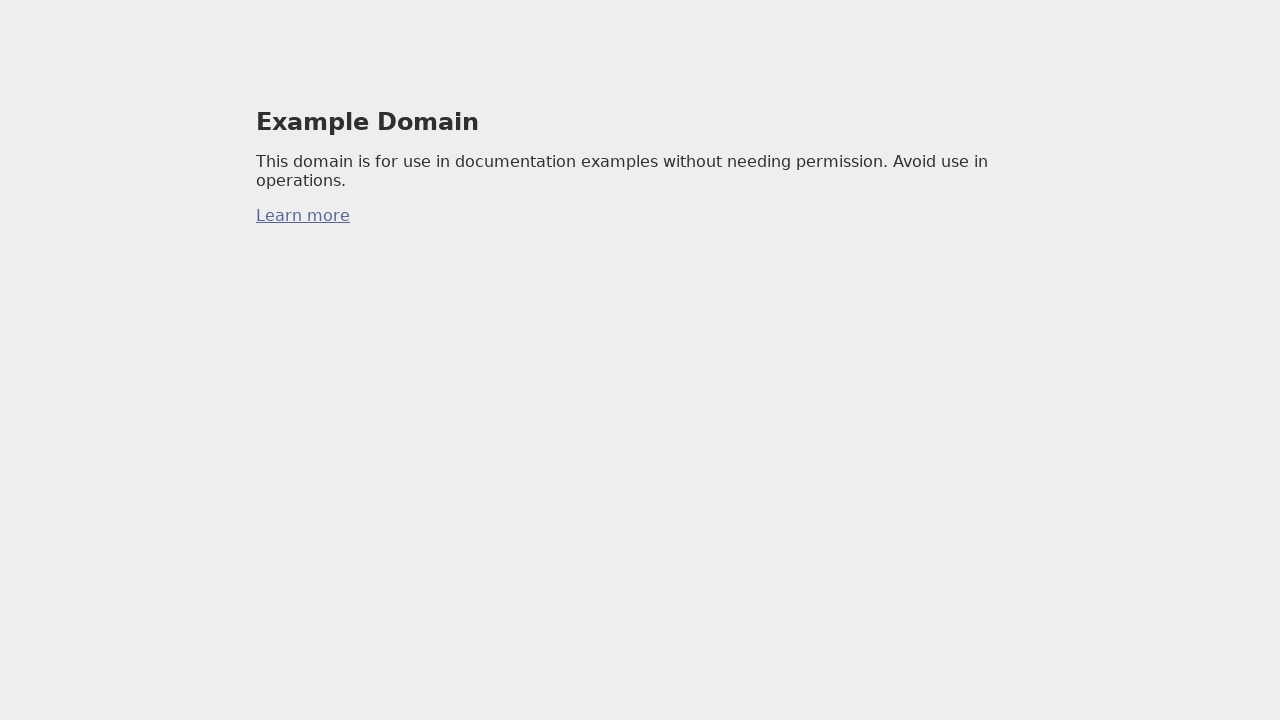

Clicked on the first anchor element
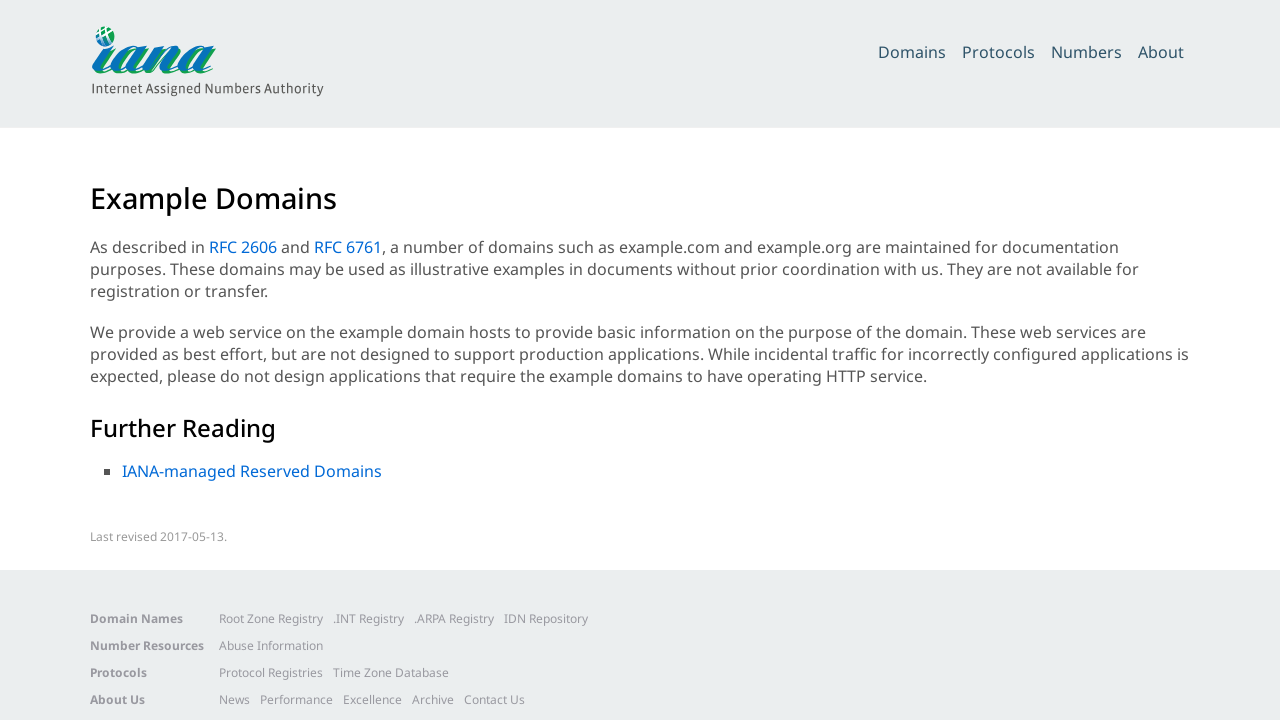

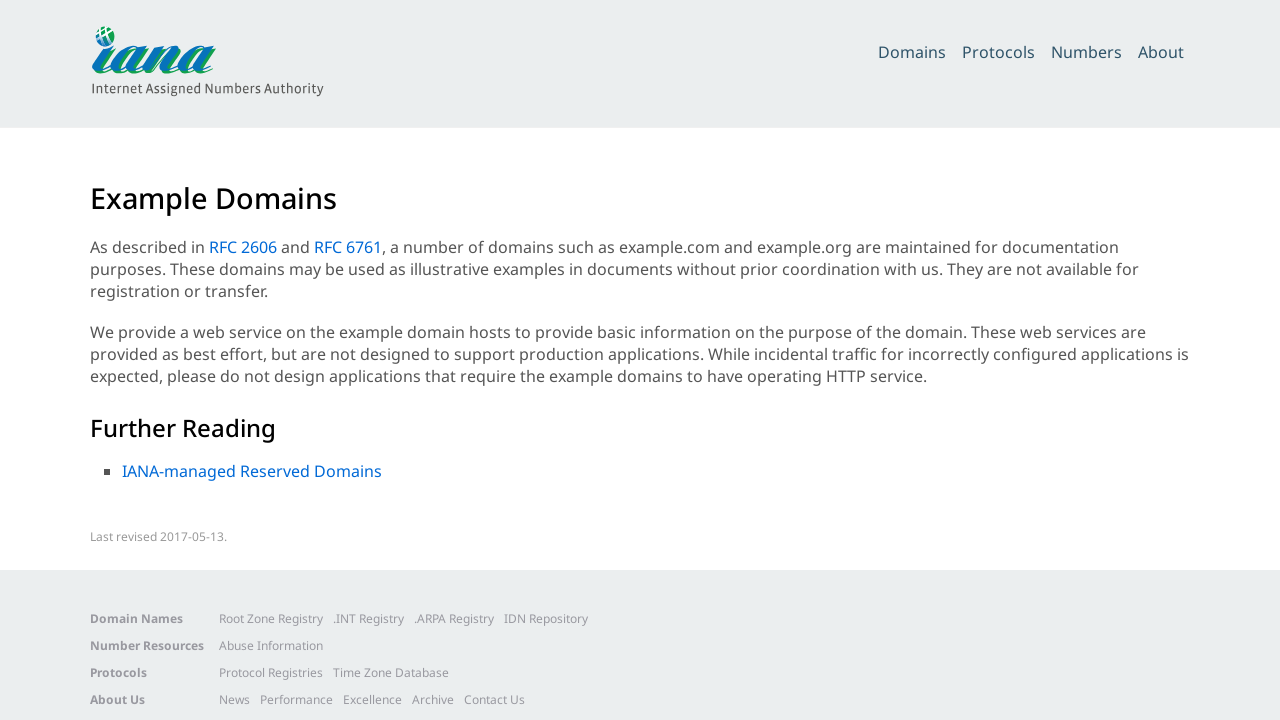